Tests that the toggle all checkbox updates correctly when individual items are checked/unchecked

Starting URL: https://demo.playwright.dev/todomvc

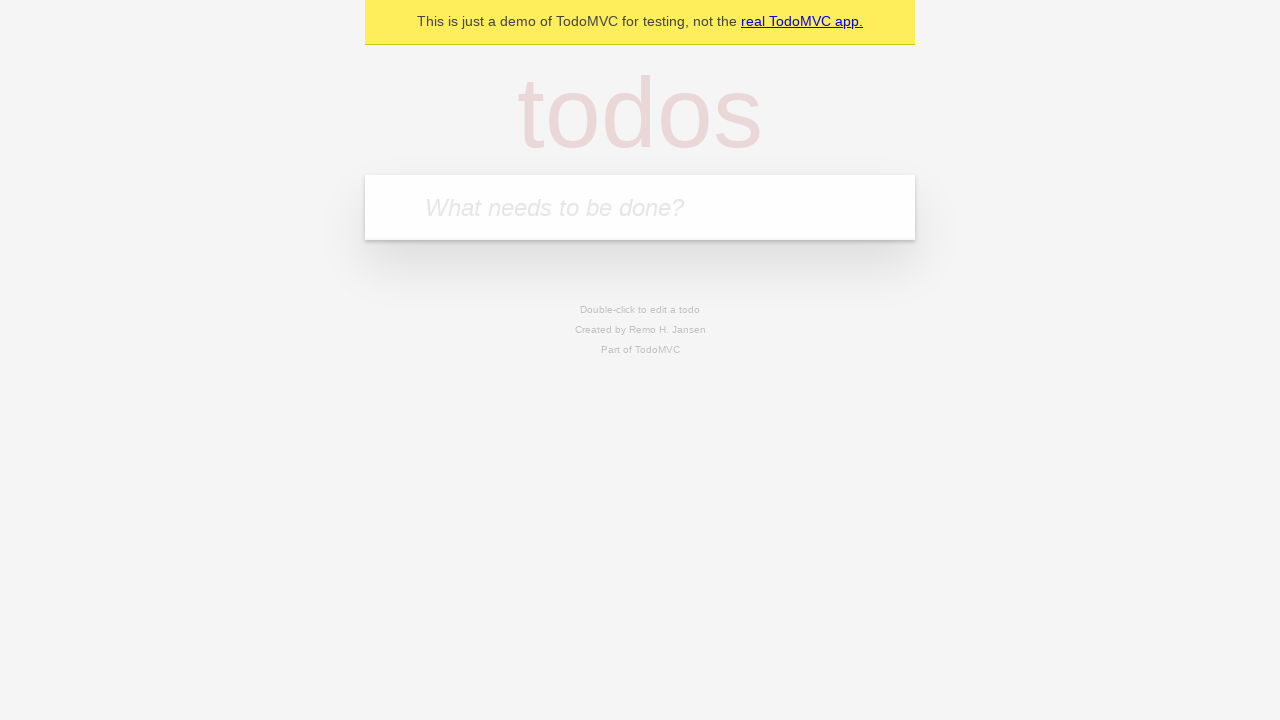

Filled todo input with 'buy some cheese' on internal:attr=[placeholder="What needs to be done?"i]
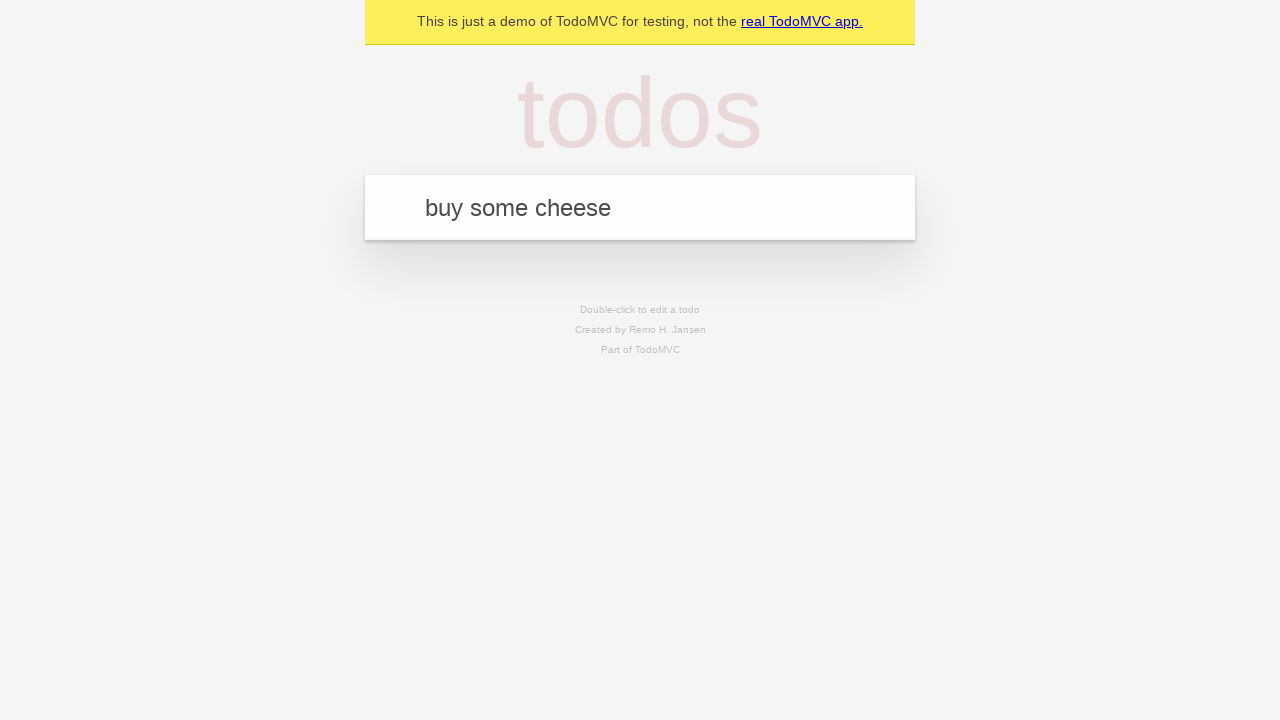

Pressed Enter to add first todo item on internal:attr=[placeholder="What needs to be done?"i]
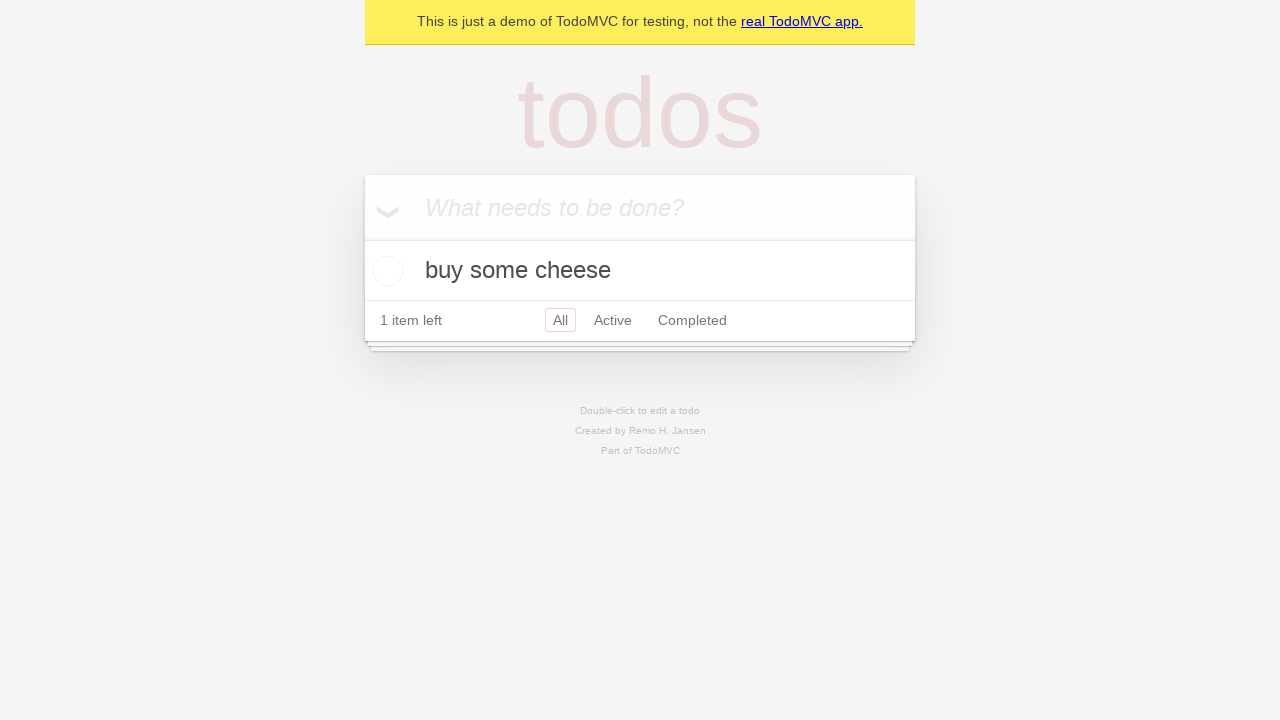

Filled todo input with 'feed the cat' on internal:attr=[placeholder="What needs to be done?"i]
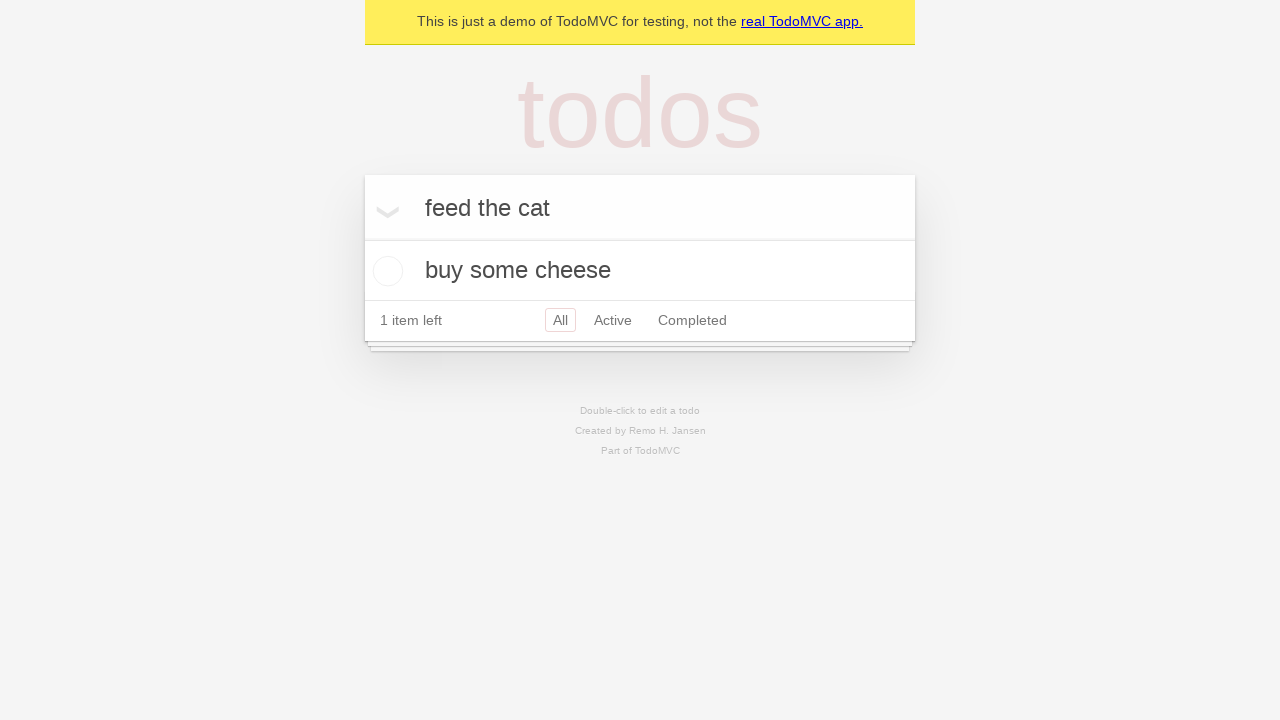

Pressed Enter to add second todo item on internal:attr=[placeholder="What needs to be done?"i]
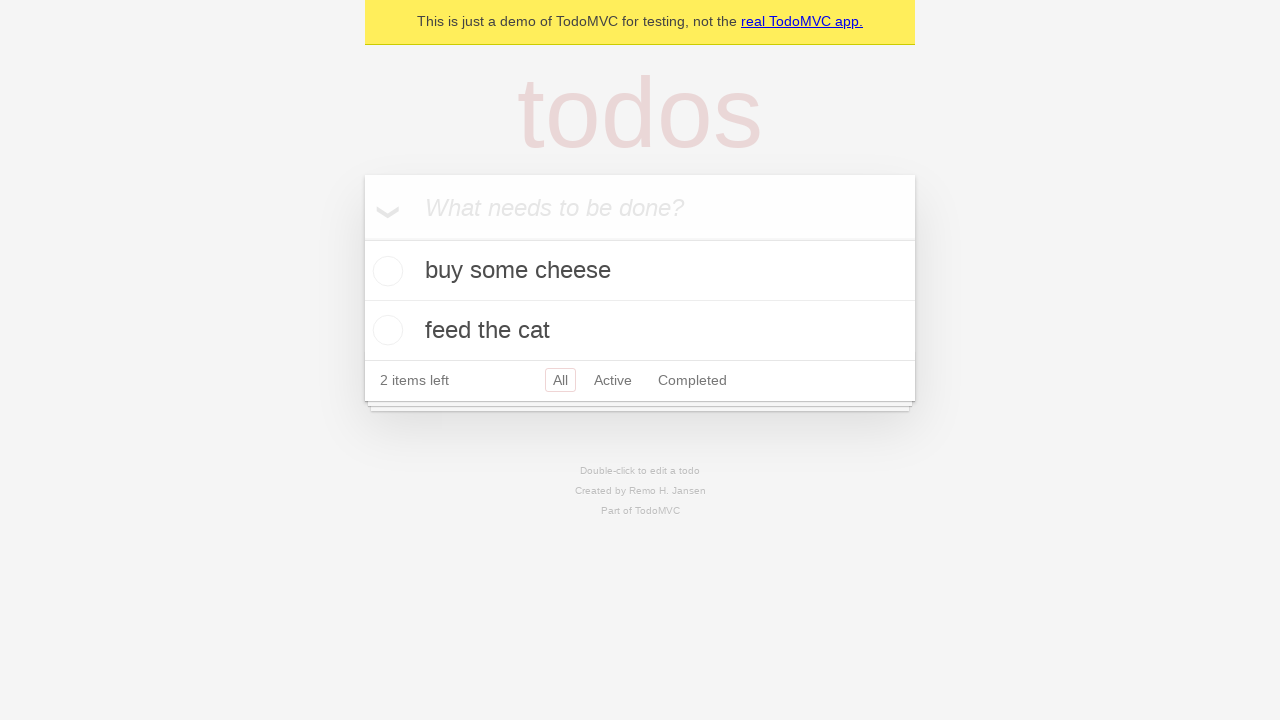

Filled todo input with 'book a doctors appointment' on internal:attr=[placeholder="What needs to be done?"i]
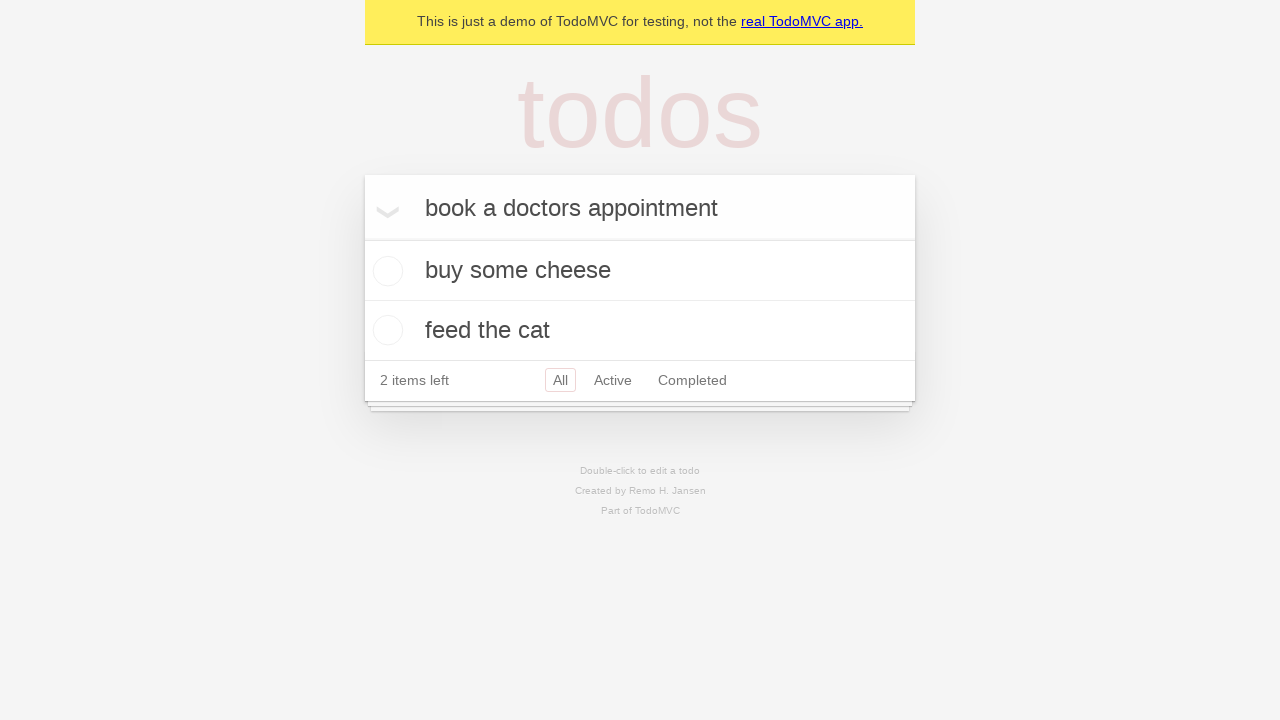

Pressed Enter to add third todo item on internal:attr=[placeholder="What needs to be done?"i]
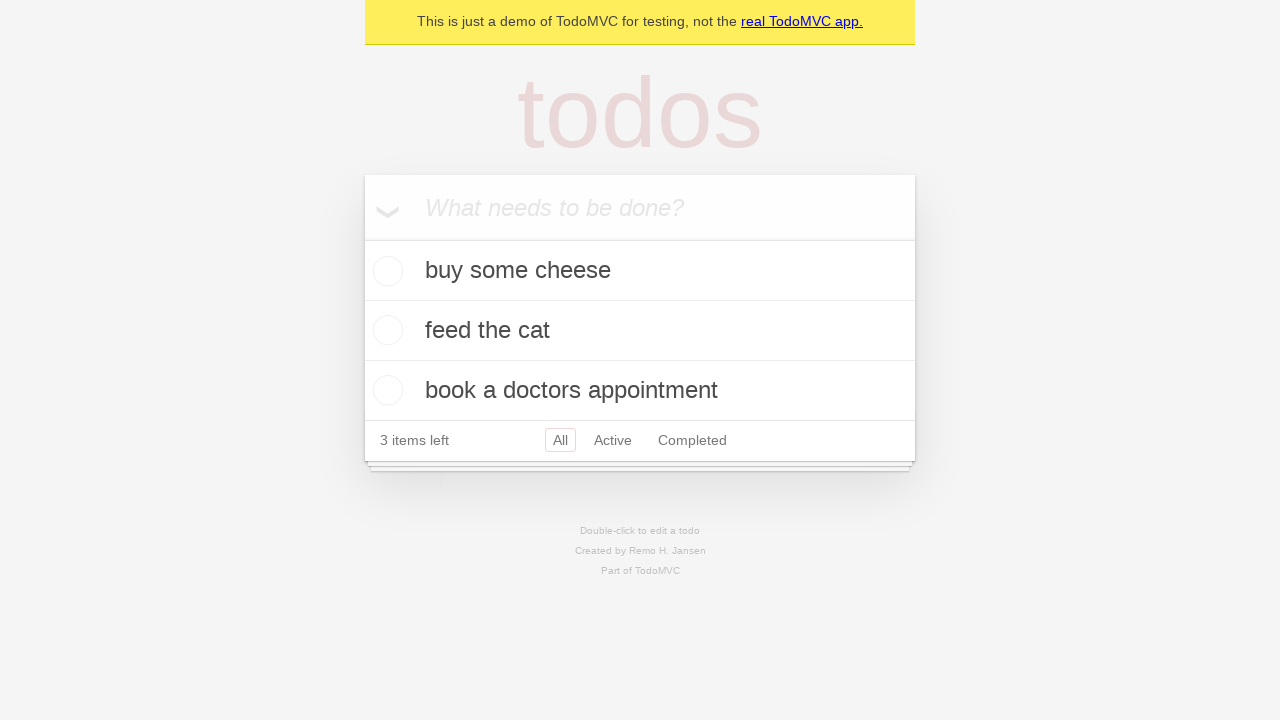

Checked 'Mark all as complete' toggle to complete all todos at (362, 238) on internal:label="Mark all as complete"i
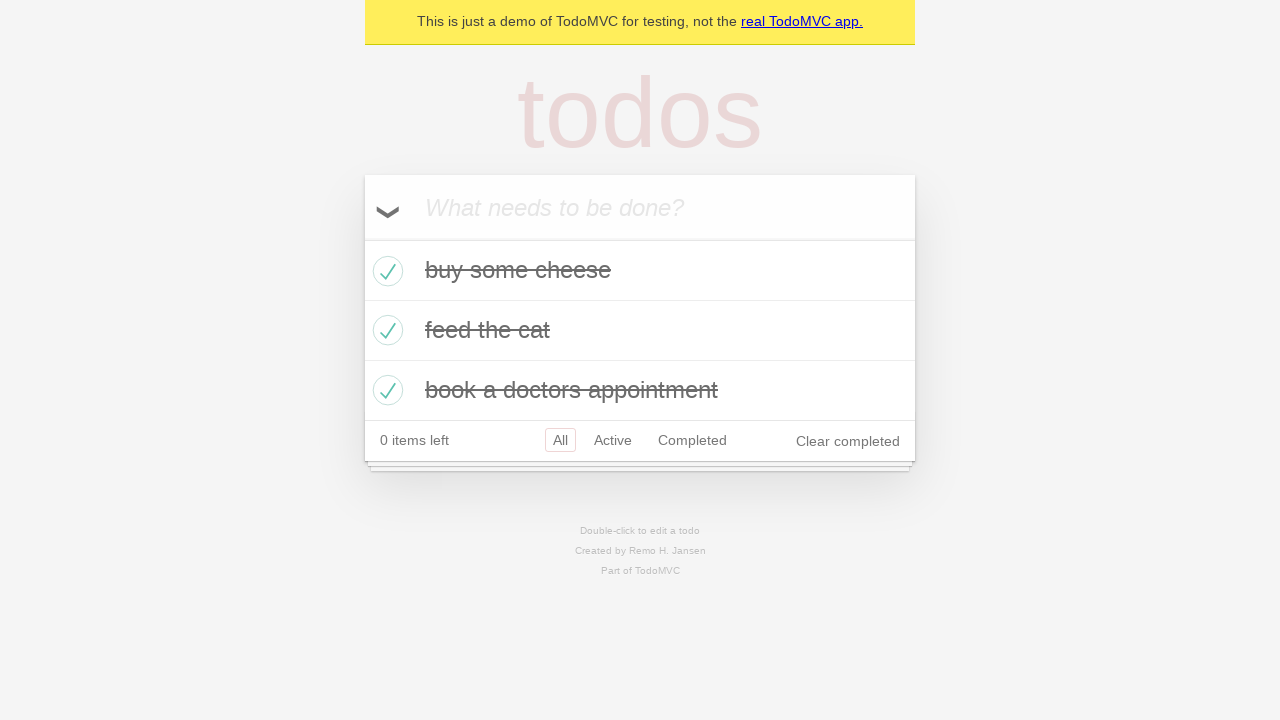

Unchecked first todo item checkbox at (385, 271) on internal:testid=[data-testid="todo-item"s] >> nth=0 >> internal:role=checkbox
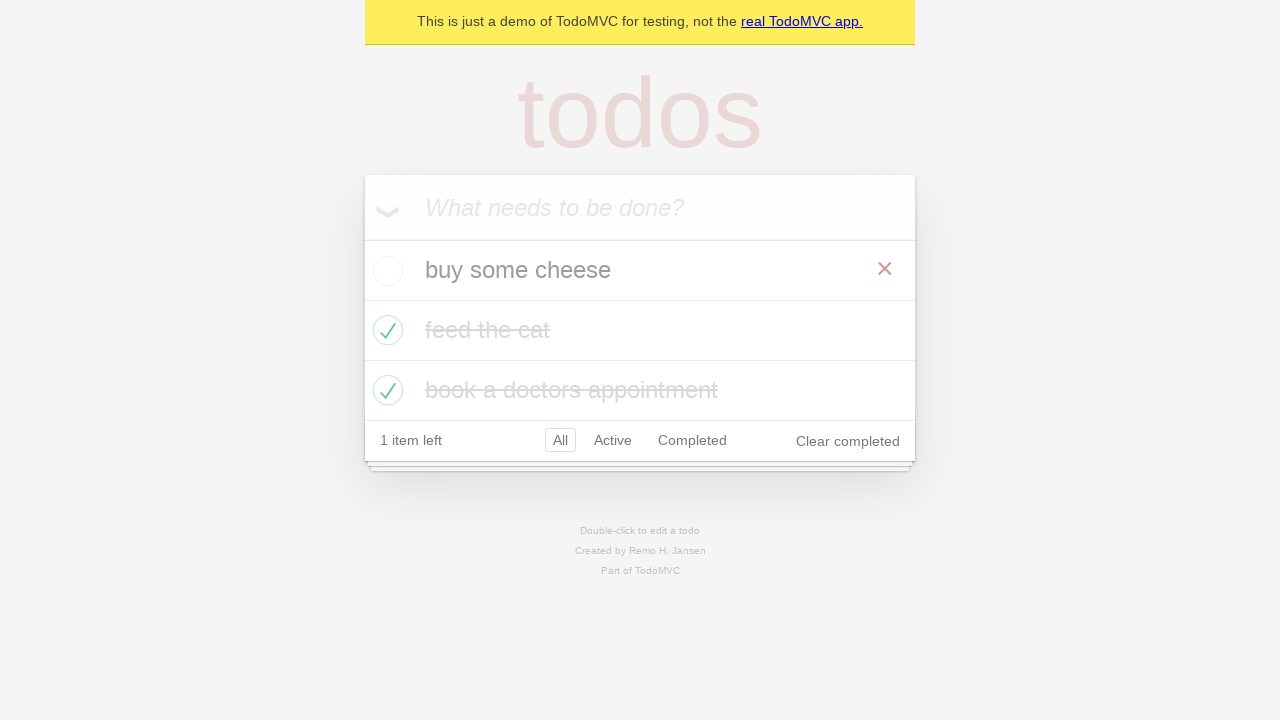

Re-checked first todo item checkbox at (385, 271) on internal:testid=[data-testid="todo-item"s] >> nth=0 >> internal:role=checkbox
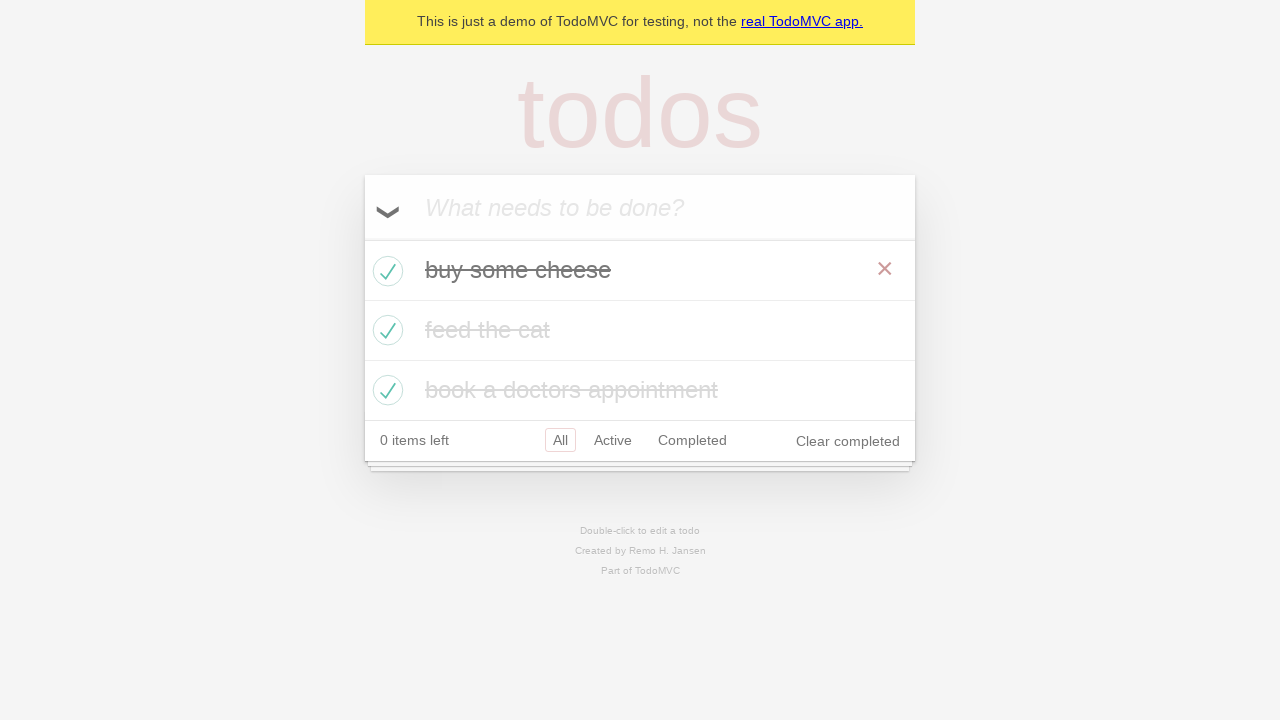

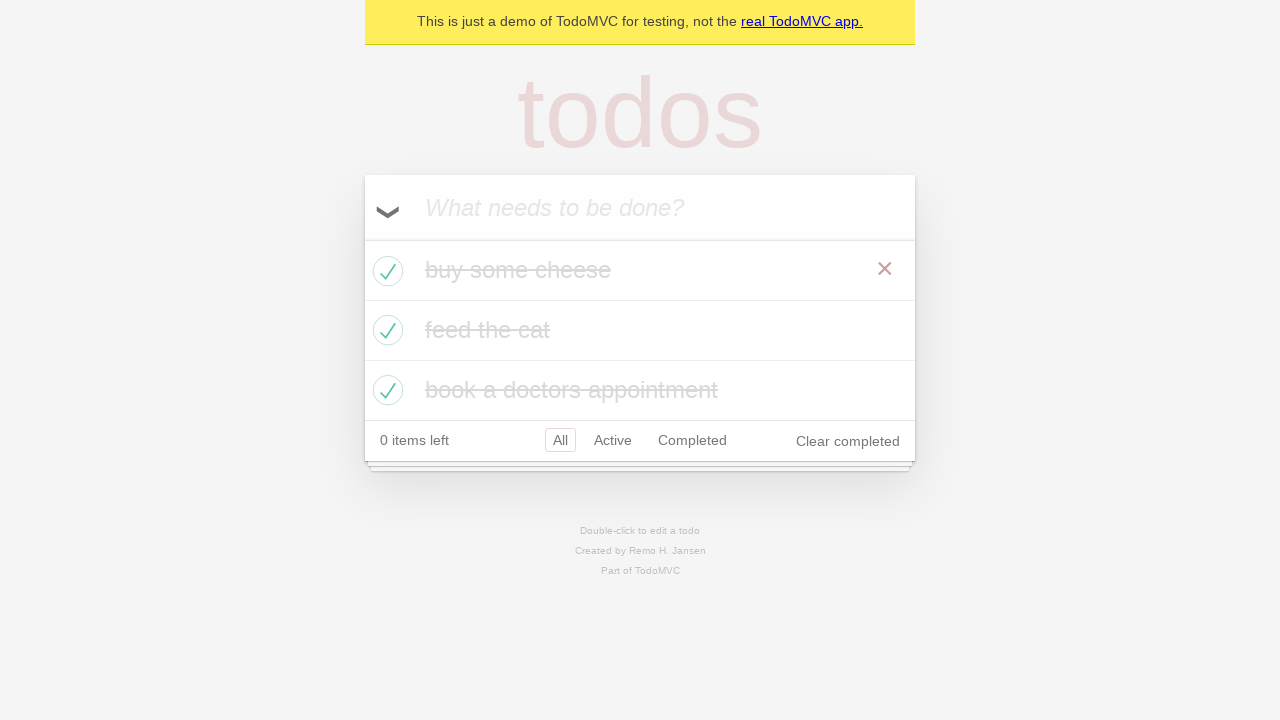